Tests interacting with a datalist input by clicking and entering a value from the options

Starting URL: https://bonigarcia.dev/selenium-webdriver-java/web-form.html

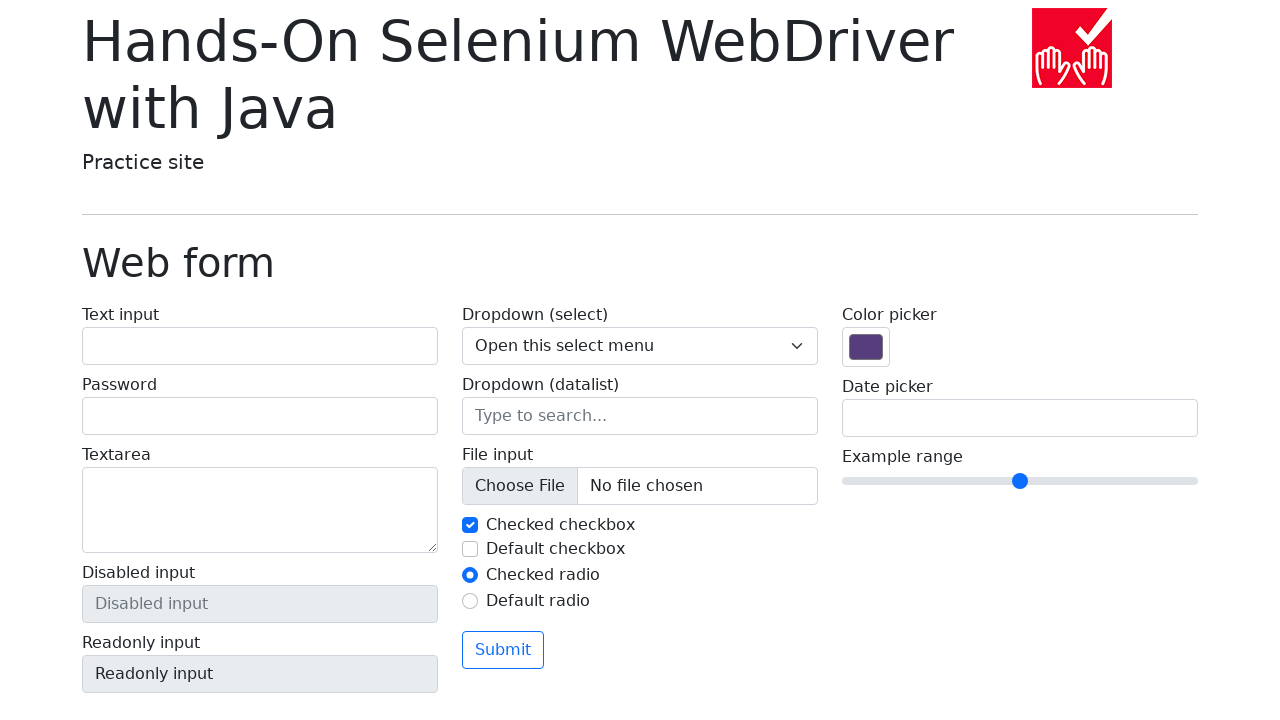

Clicked on the datalist input field at (640, 416) on input[name='my-datalist']
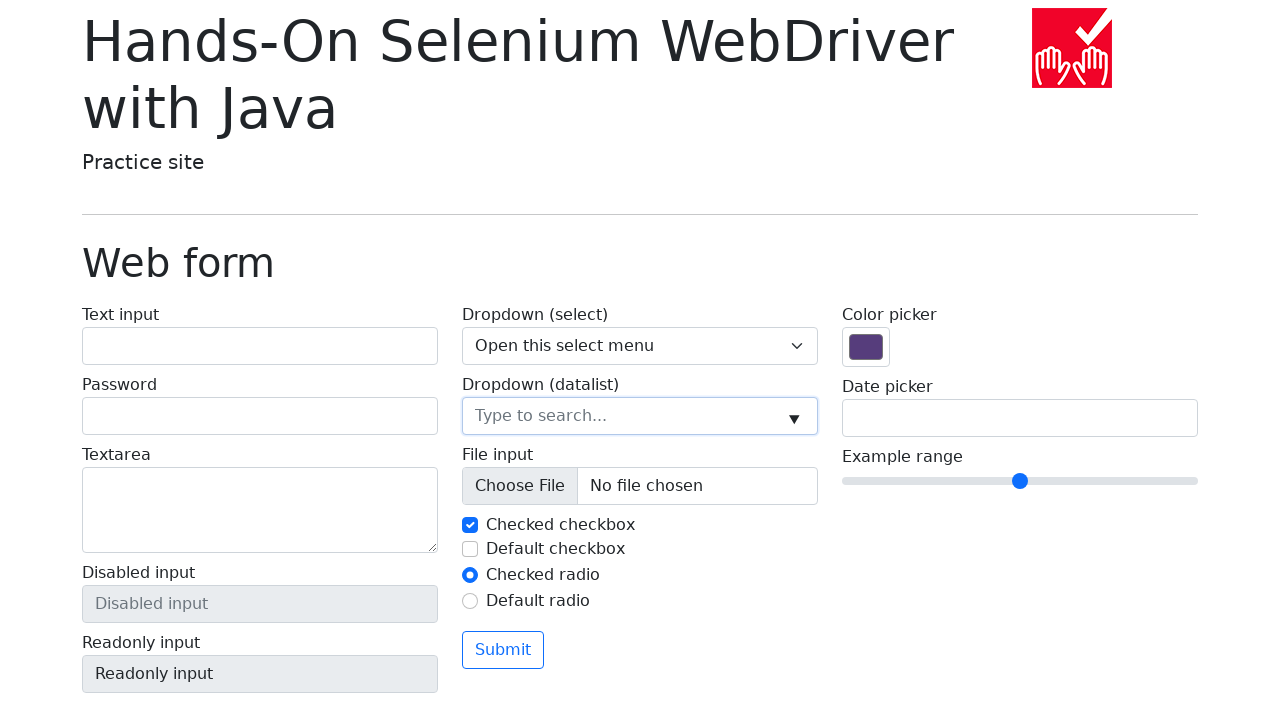

Entered 'New York' from the datalist options on input[name='my-datalist']
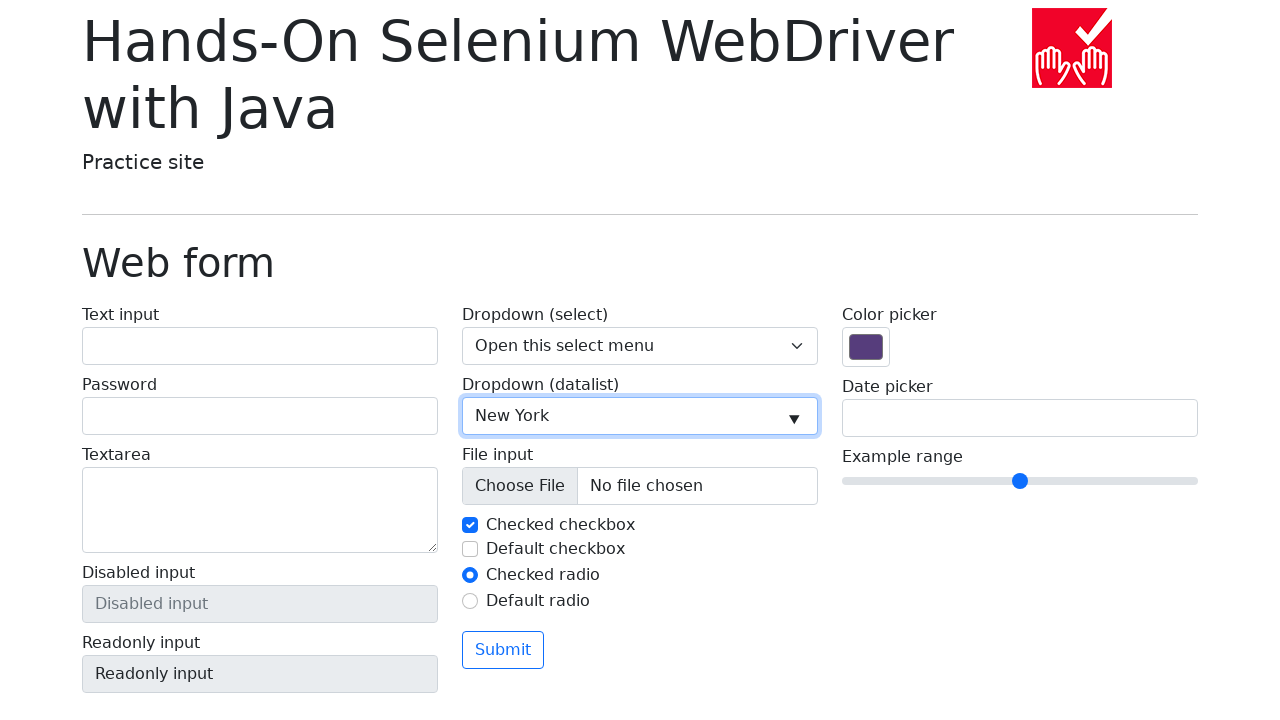

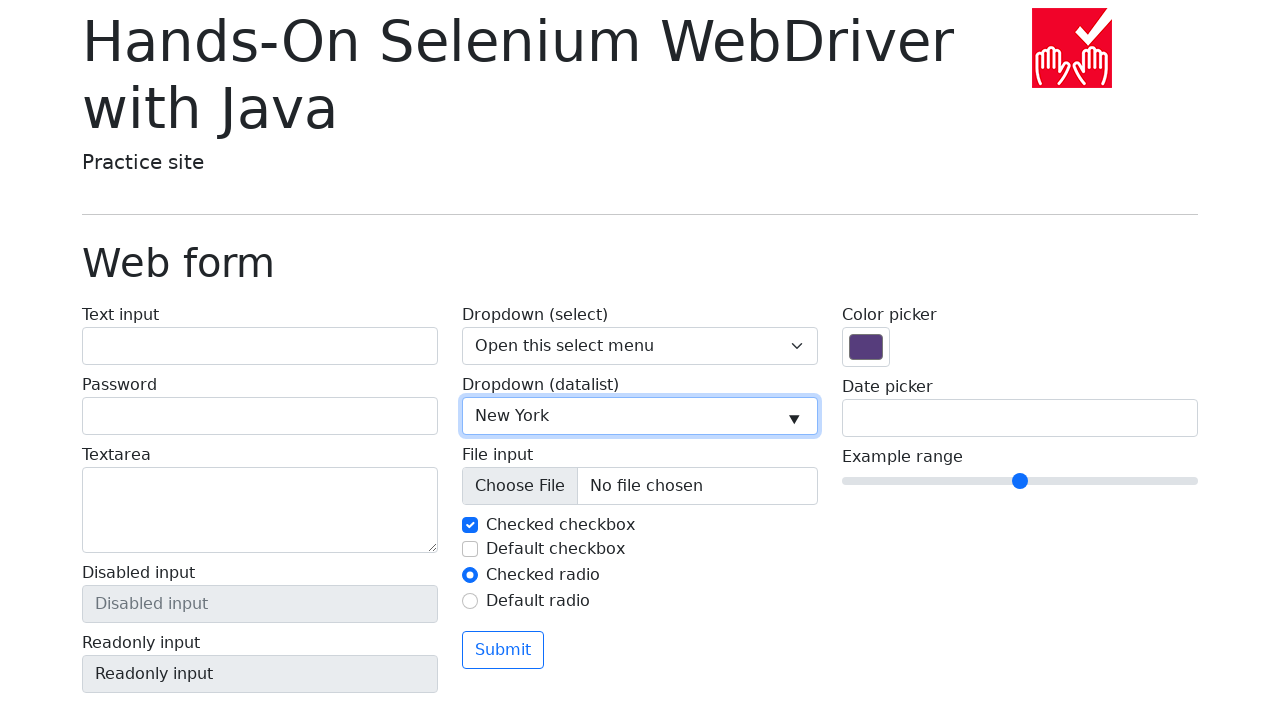